Tests basic input interactions including filling text fields, selecting radio buttons, and checking/unchecking checkboxes on a registration form

Starting URL: https://material.playwrightvn.com/01-xpath-register-page.html

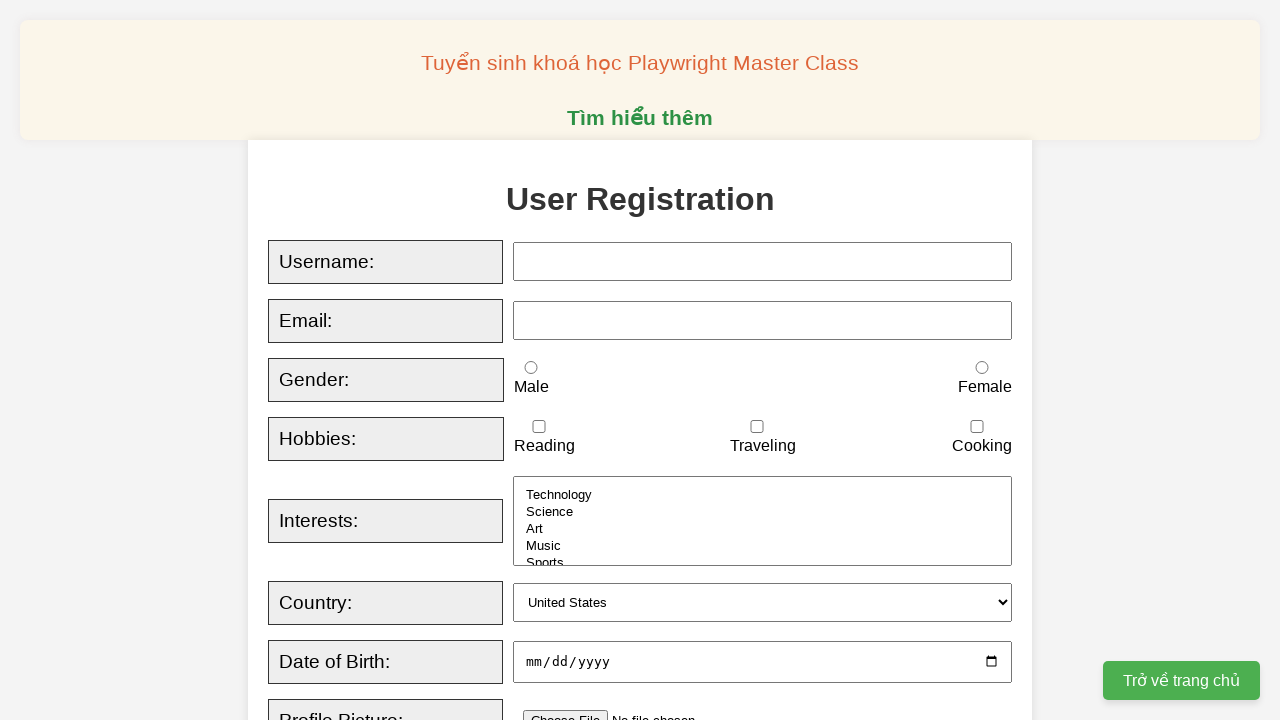

Filled username field with 'johndoe' on xpath=//input[@id='username']
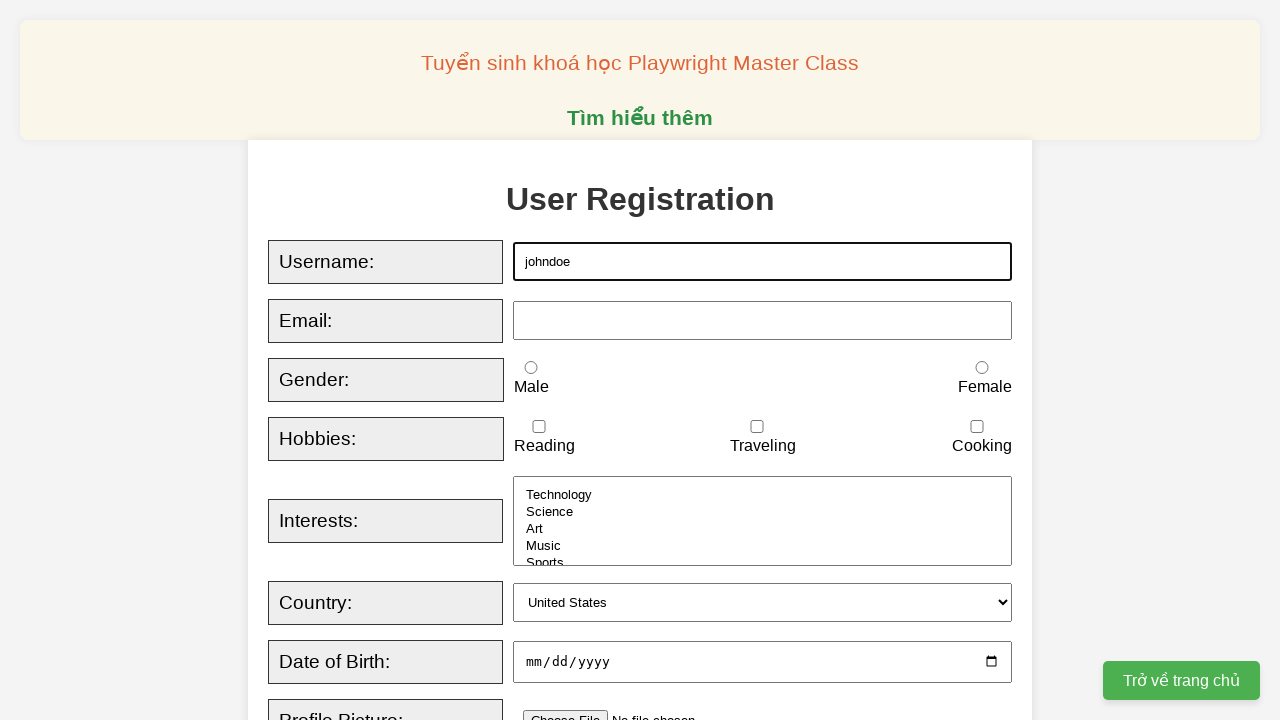

Entered email 'johndoe@mail.com' sequentially
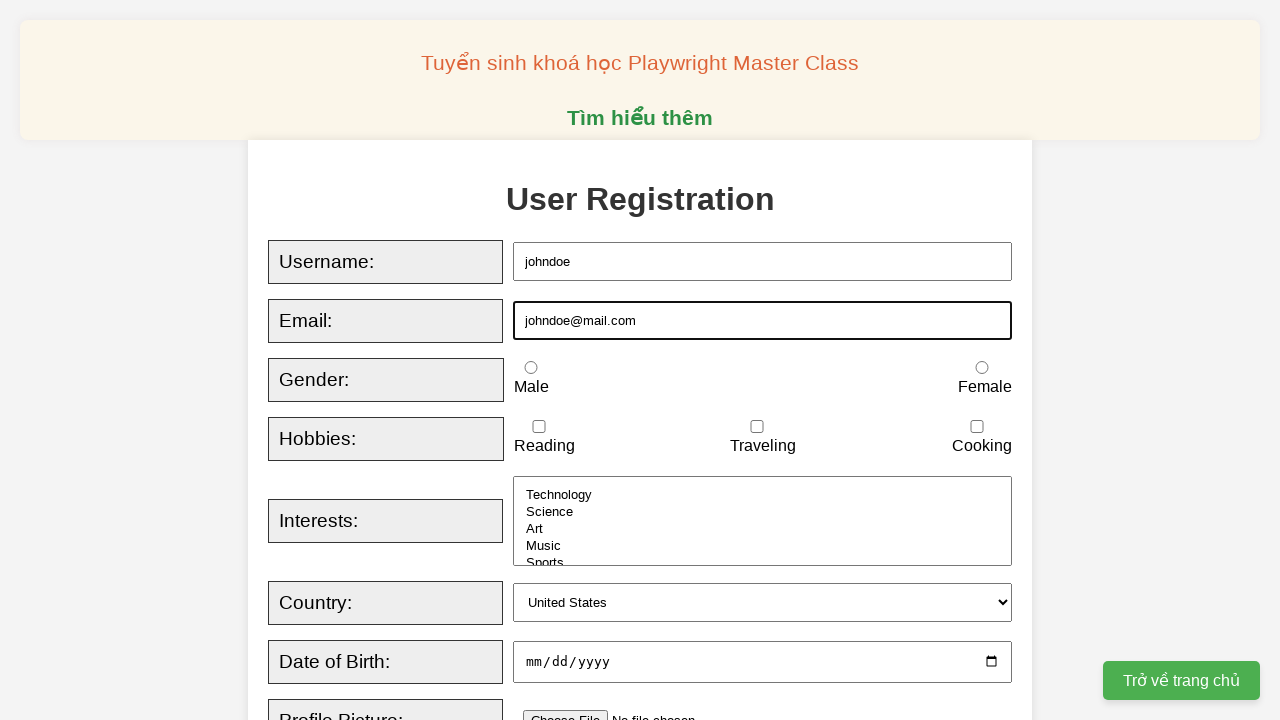

Selected female radio button at (982, 368) on xpath=//input[@id='female']
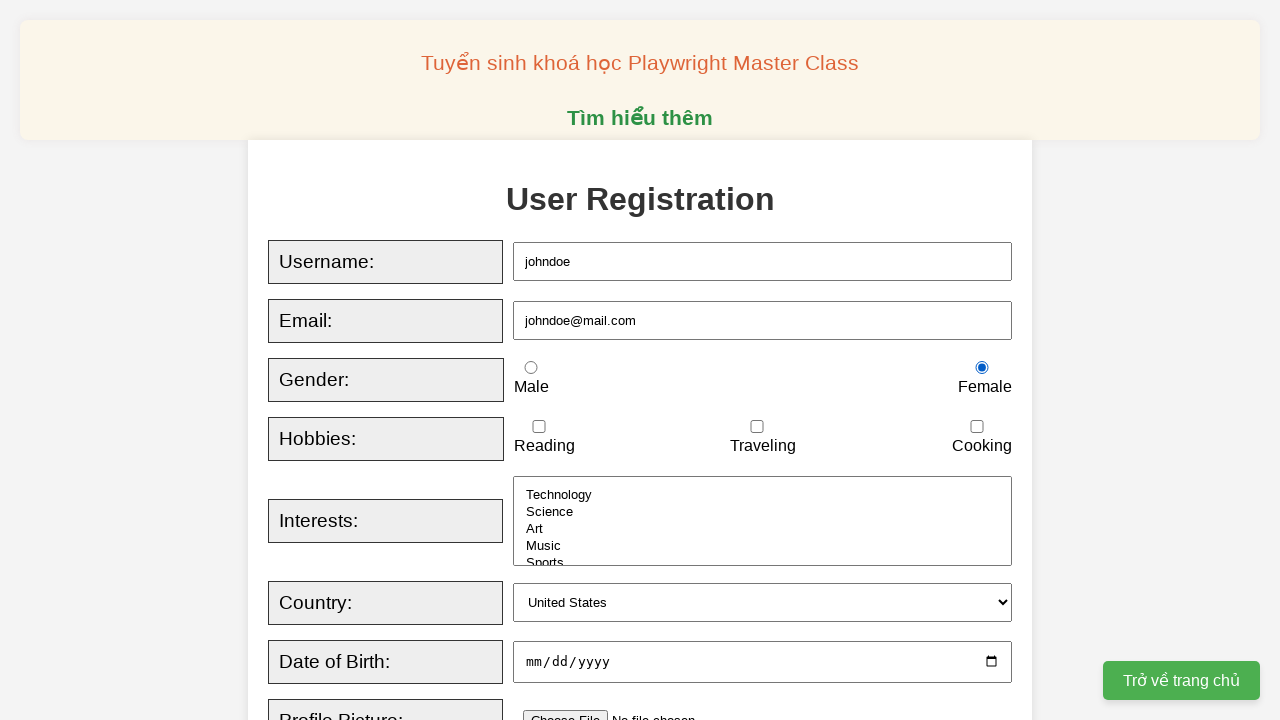

Checked reading checkbox at (539, 427) on xpath=//input[@id='reading']
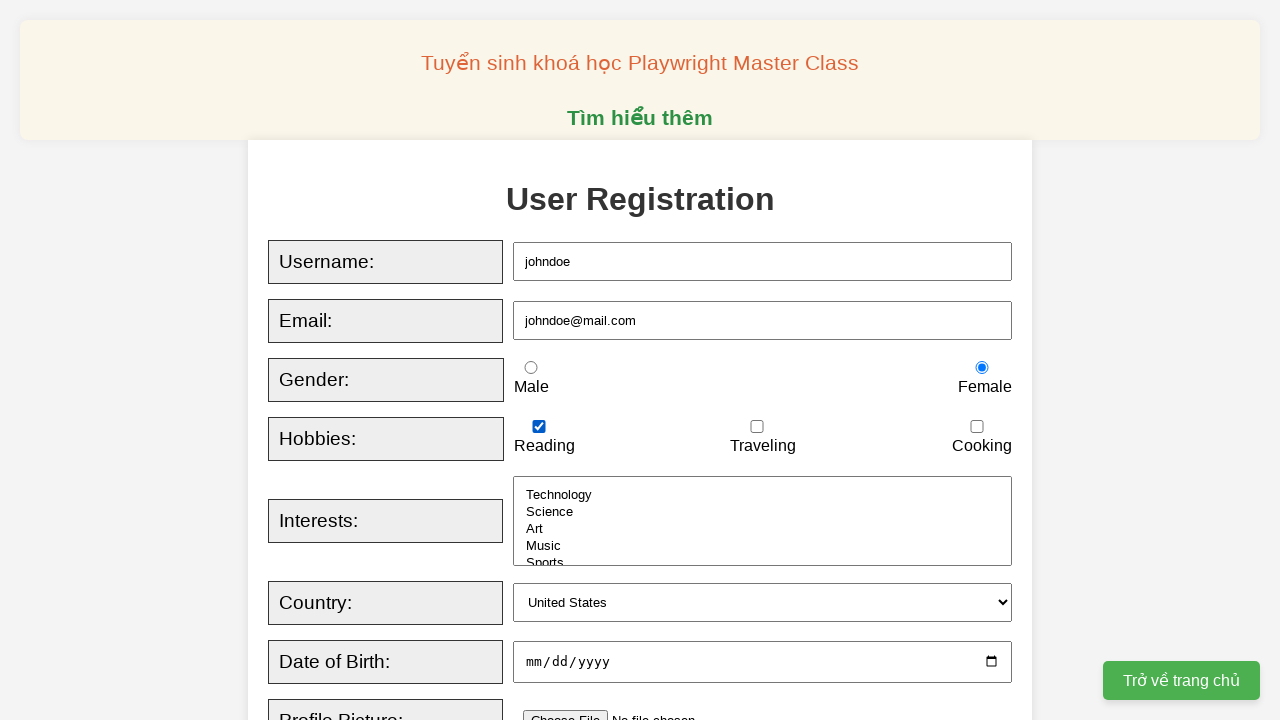

Checked traveling checkbox at (757, 427) on xpath=//input[@id='traveling']
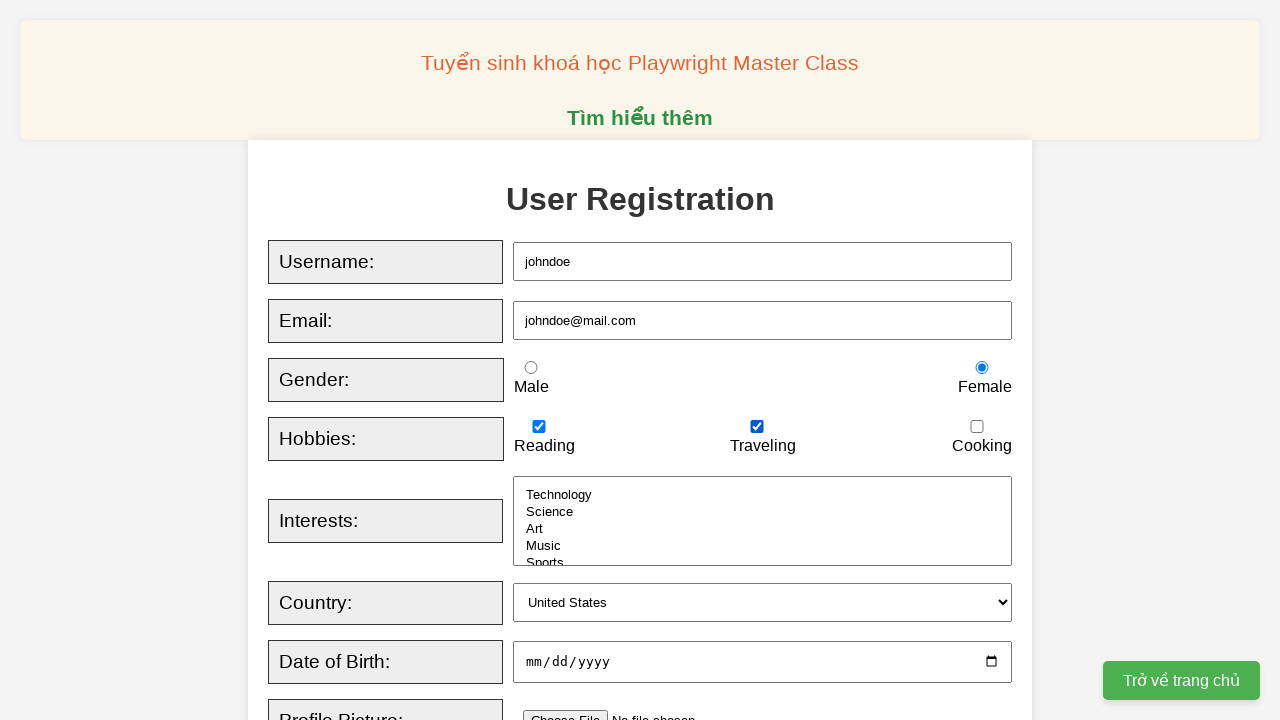

Unchecked traveling checkbox at (757, 427) on xpath=//input[@id='traveling']
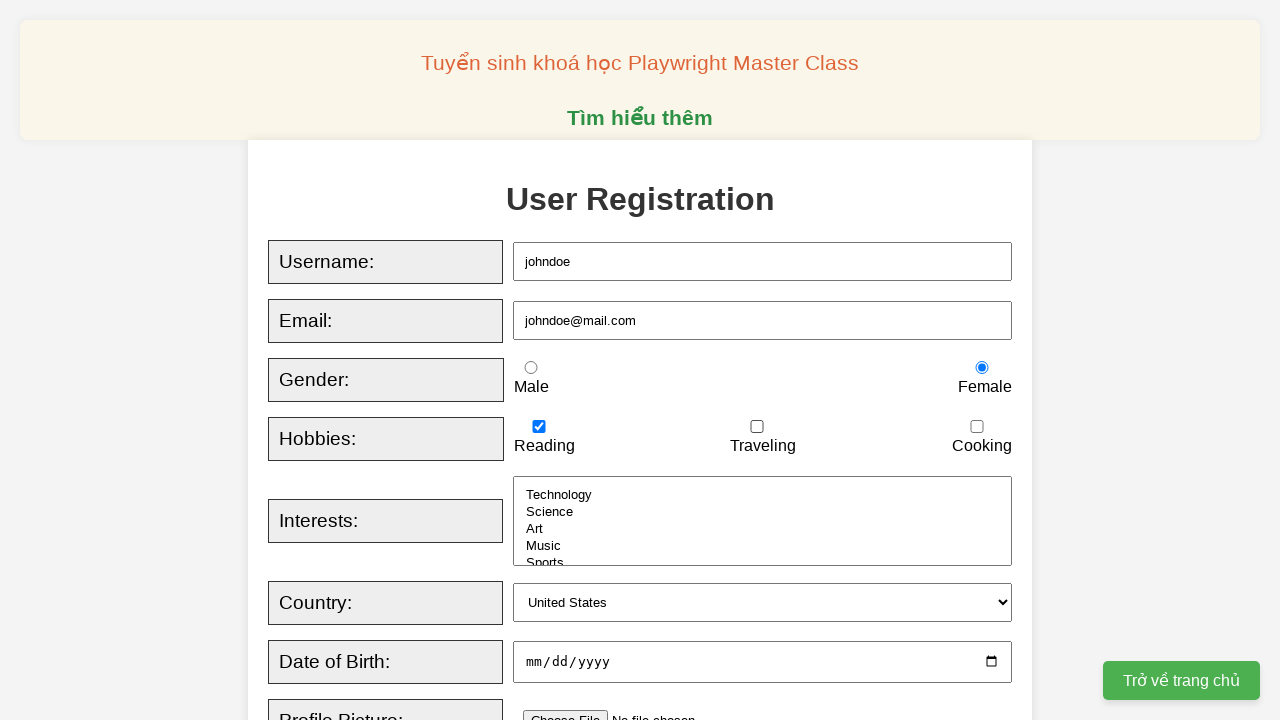

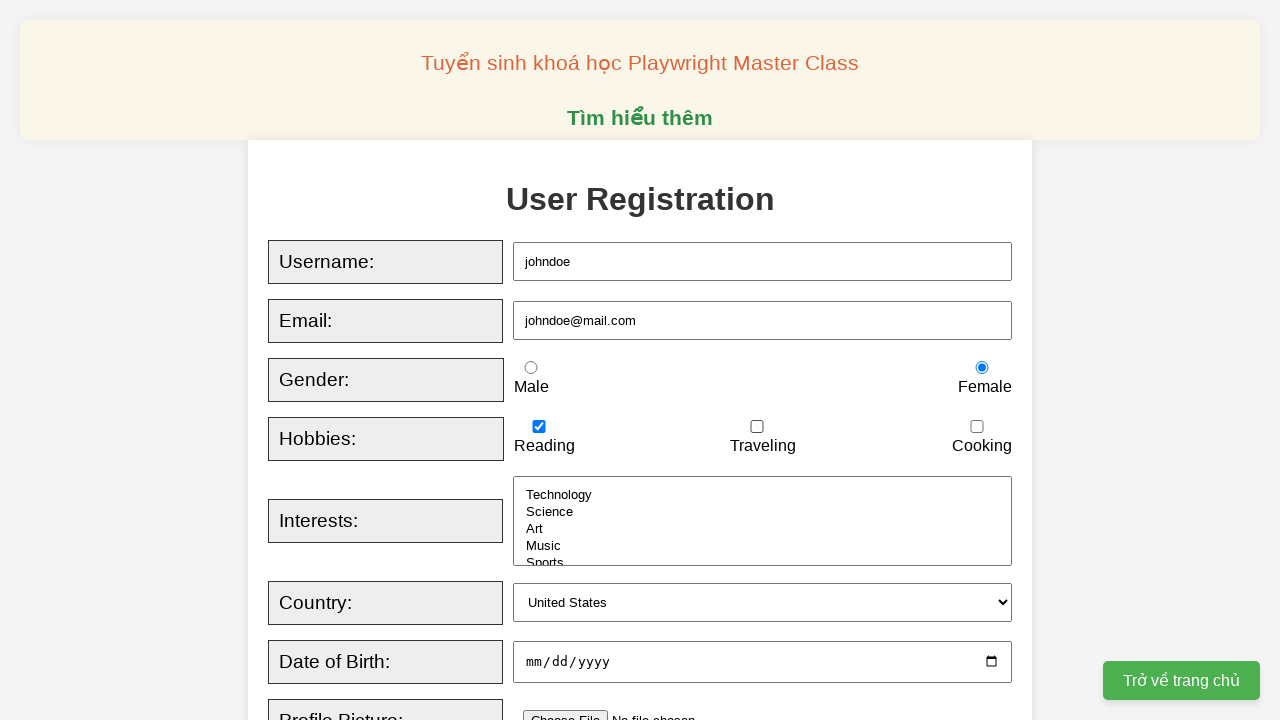